Fills out a registration form with first name, last name, and email, then submits it and verifies the success message

Starting URL: http://suninjuly.github.io/registration1.html

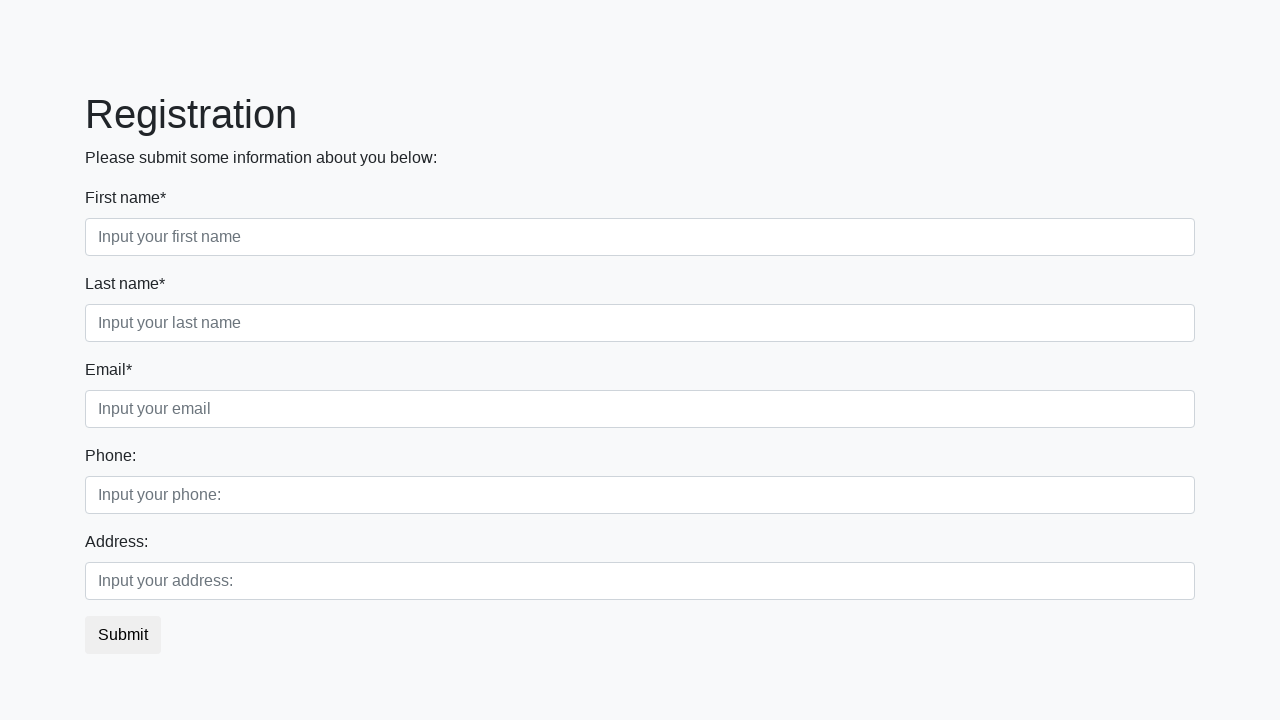

Filled first name field with 'Ivan' on //div[1]/div[1]/input
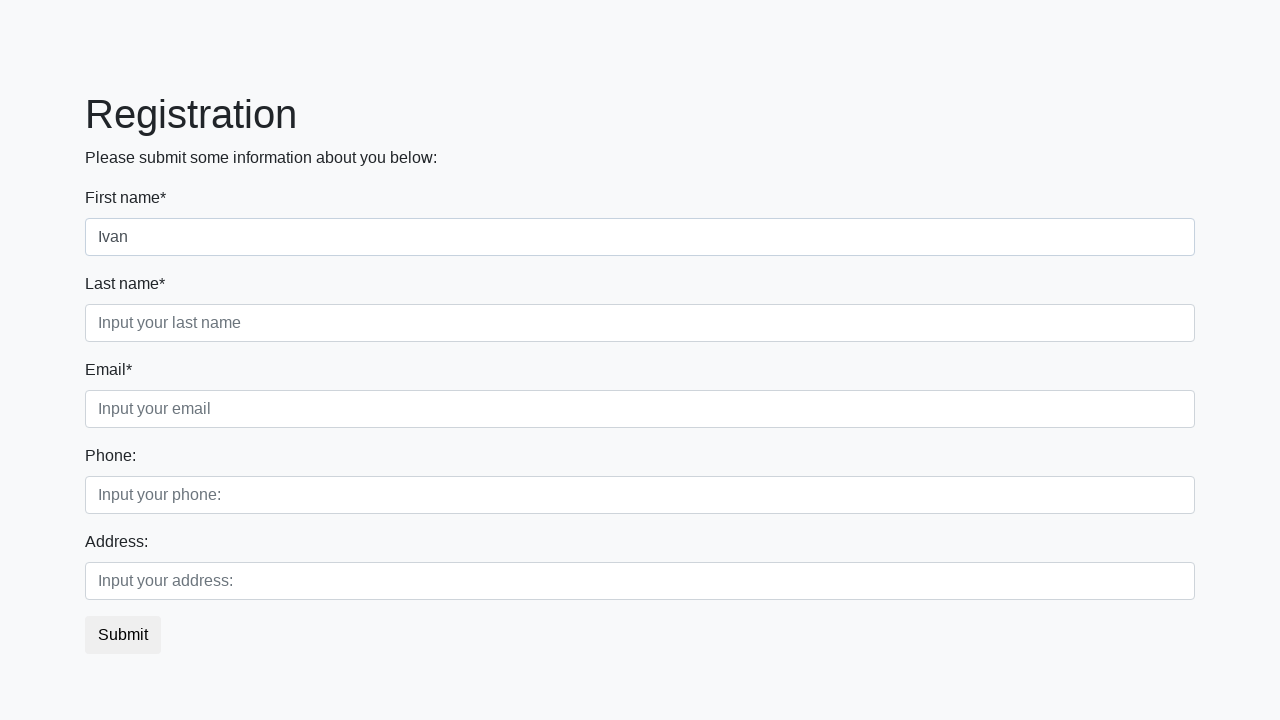

Filled last name field with 'Petrov' on div.first_block > div.form-group.second_class > input
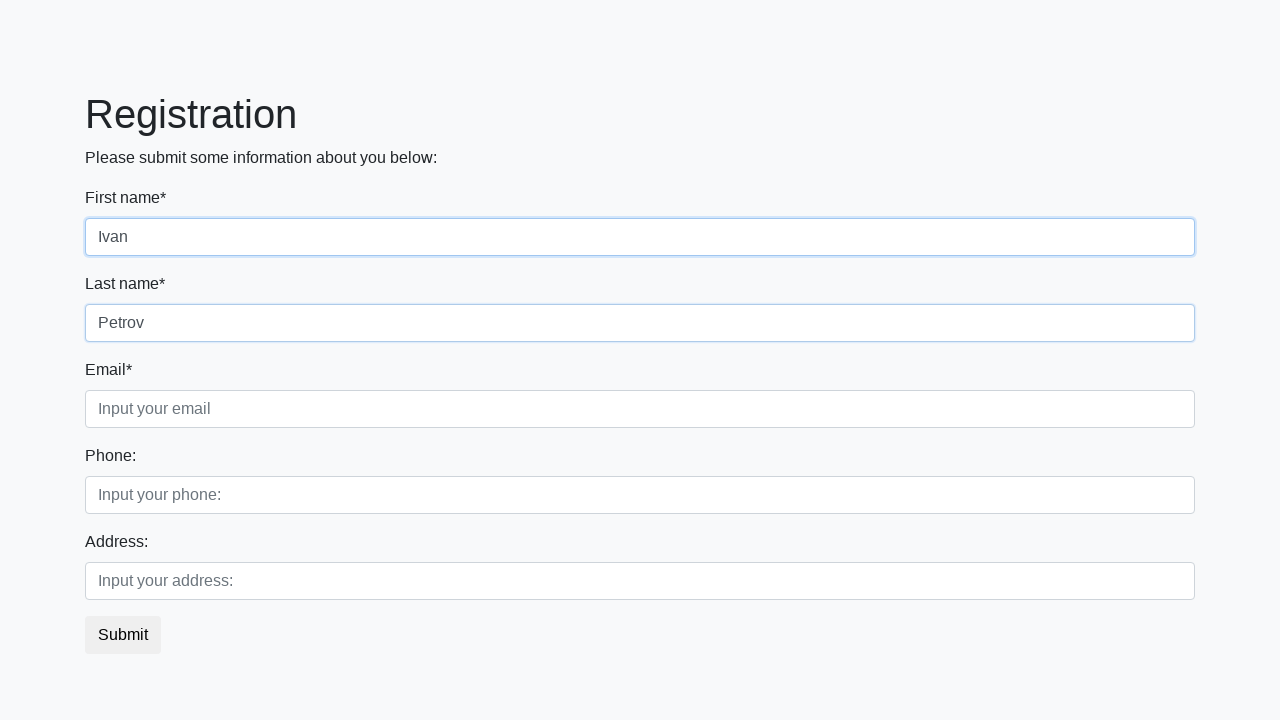

Filled email field with '348@mail.ru' on .third
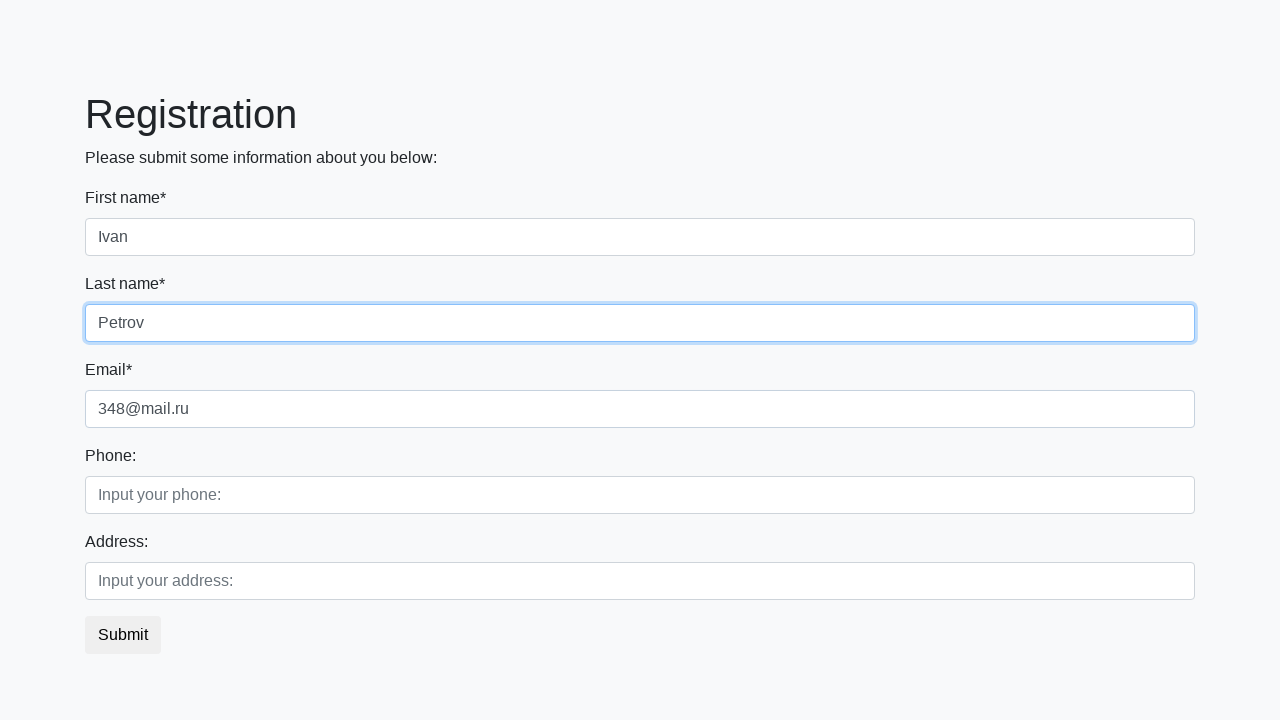

Clicked submit button to register at (123, 635) on .btn
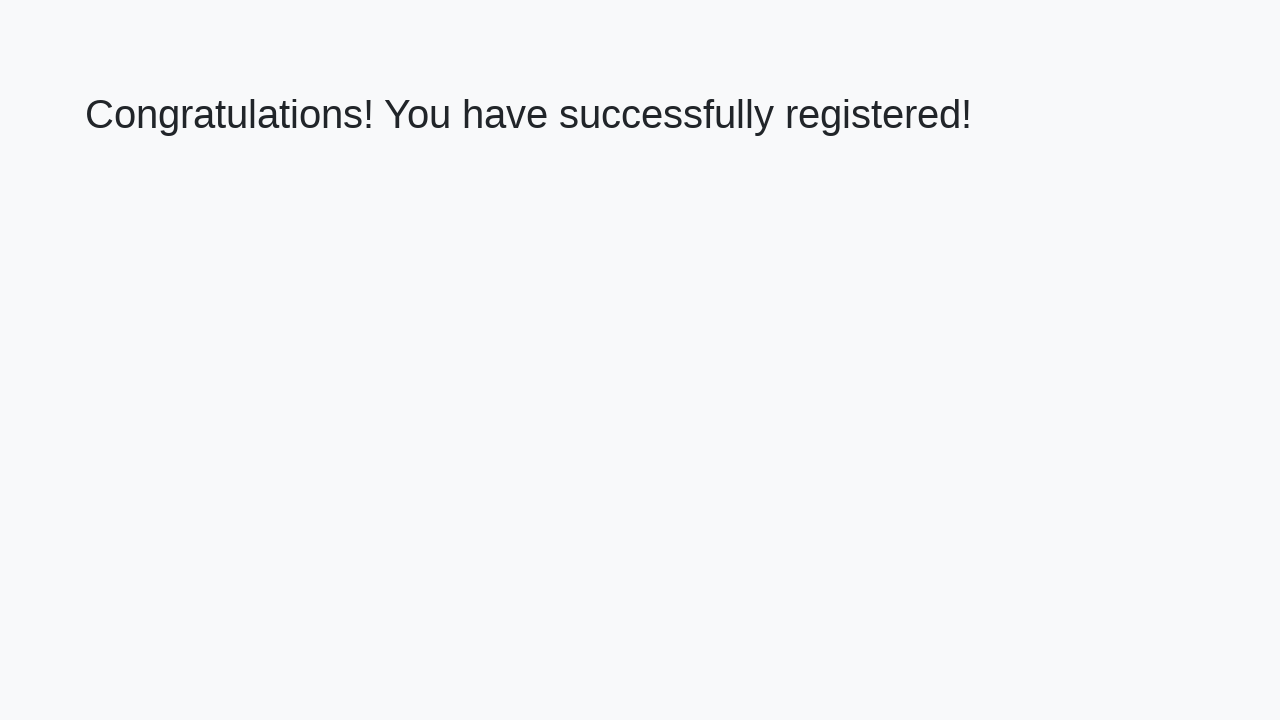

Success message element loaded
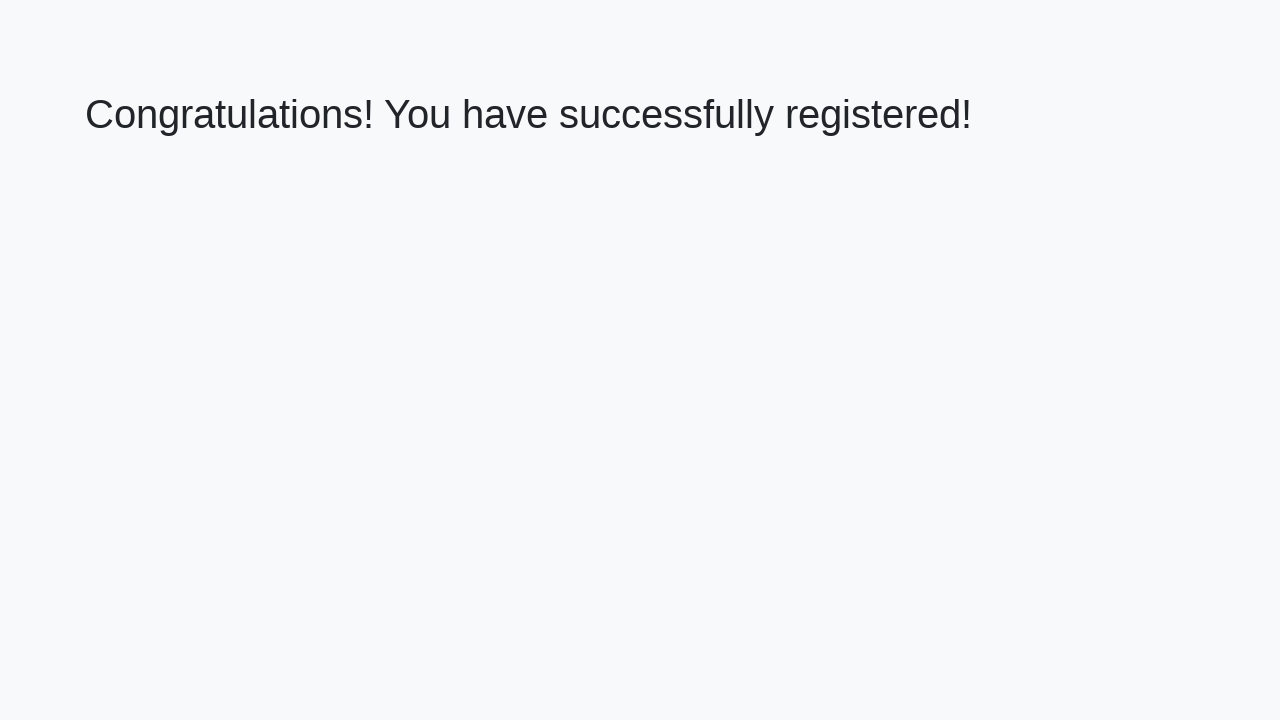

Retrieved success message text
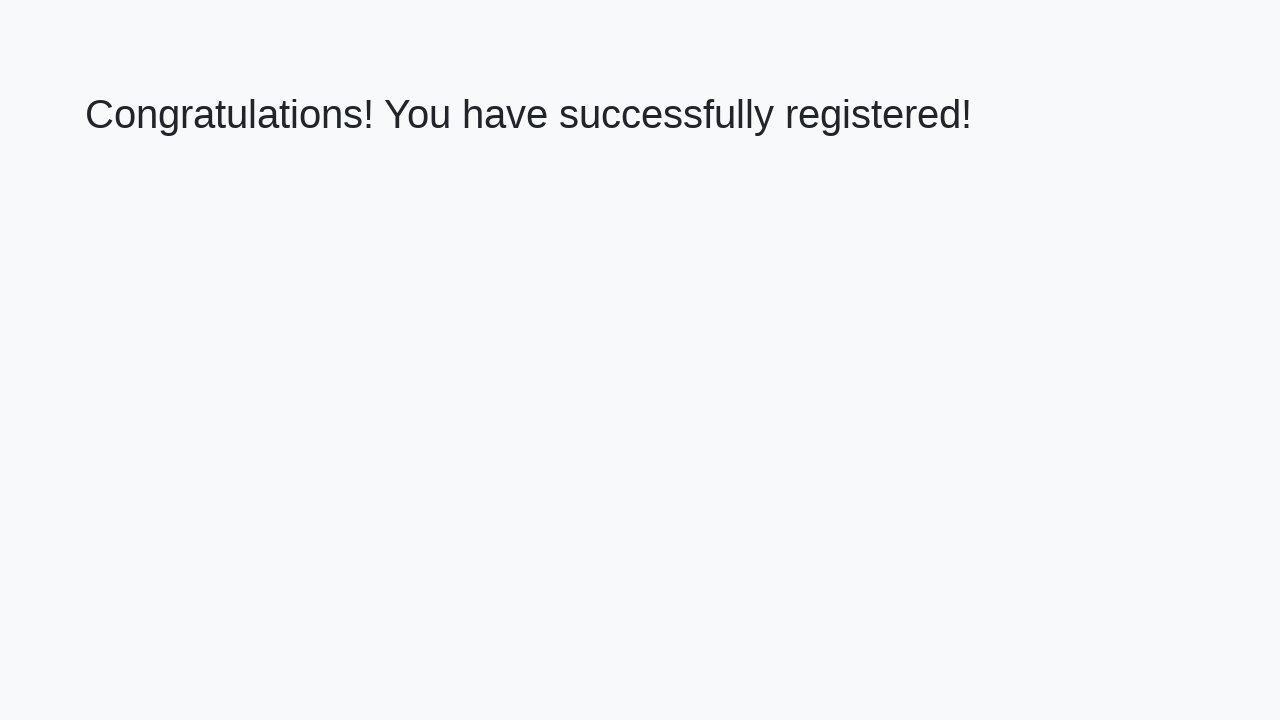

Verified success message is 'Congratulations! You have successfully registered!'
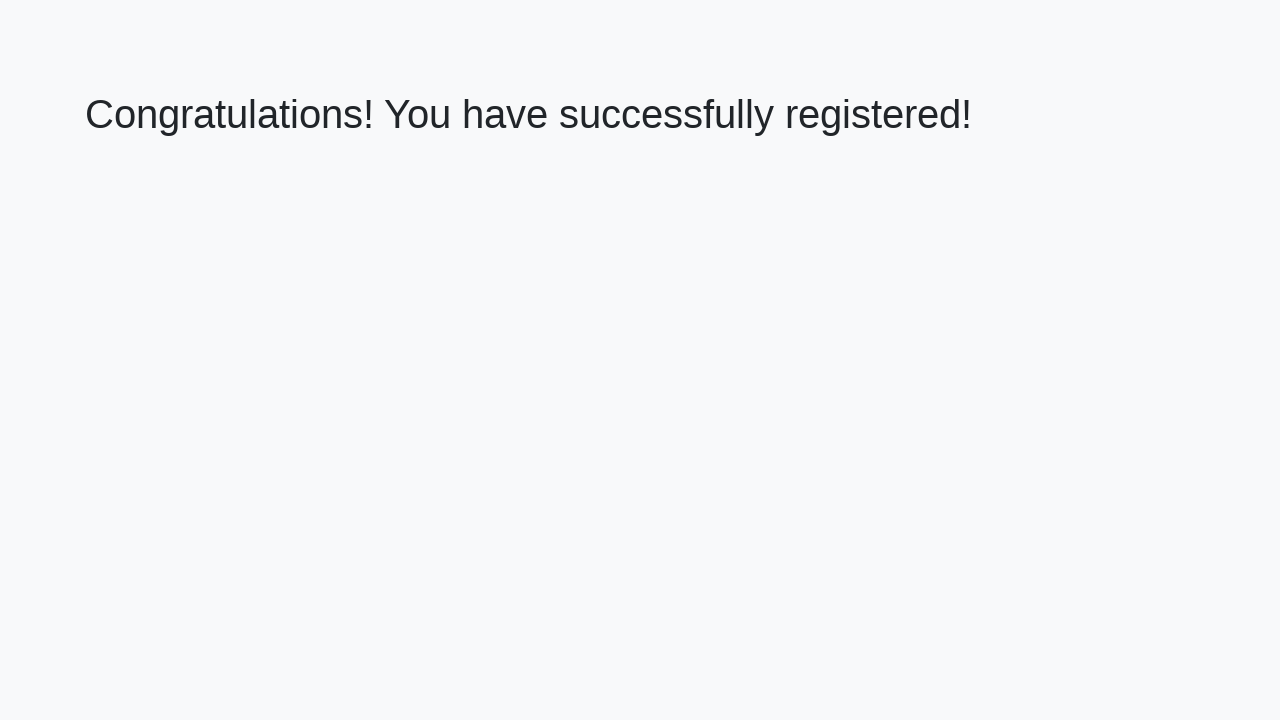

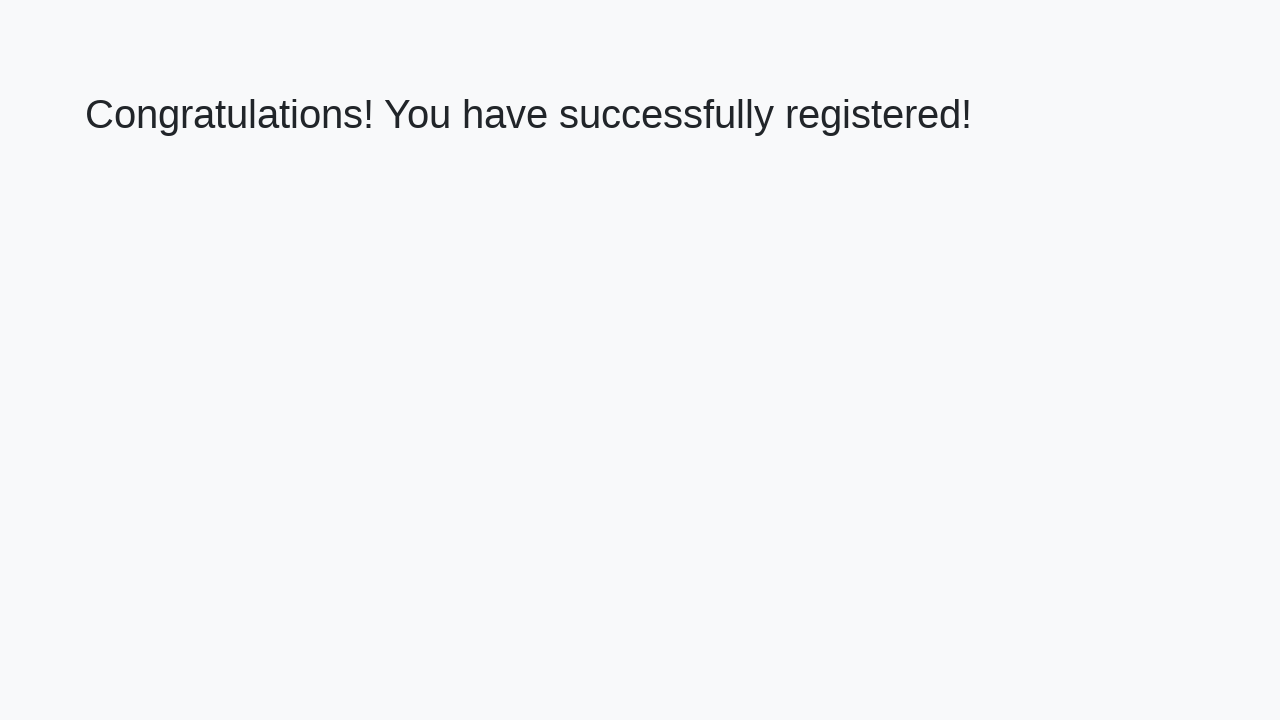